Navigates to Kream fashion marketplace search page and performs infinite scroll loading by scrolling down multiple times to load product cards dynamically.

Starting URL: https://kream.co.kr/search?tab=49

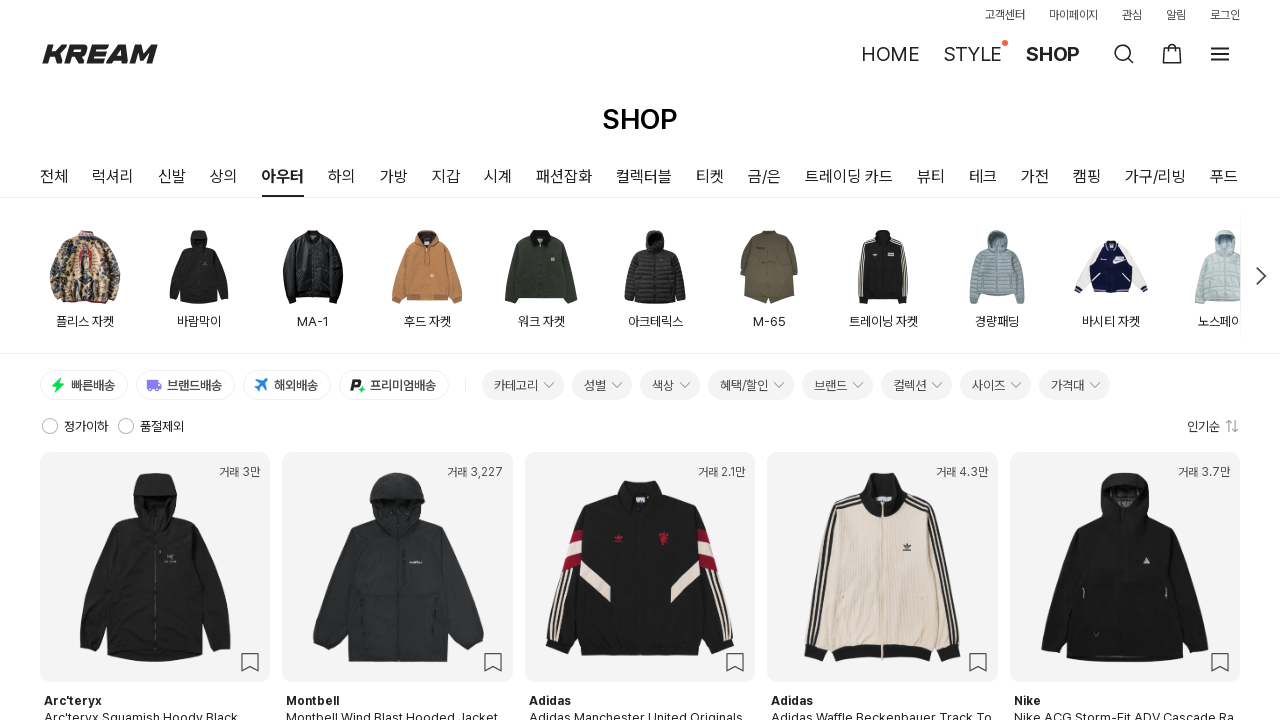

Initial product cards loaded on Kream search page
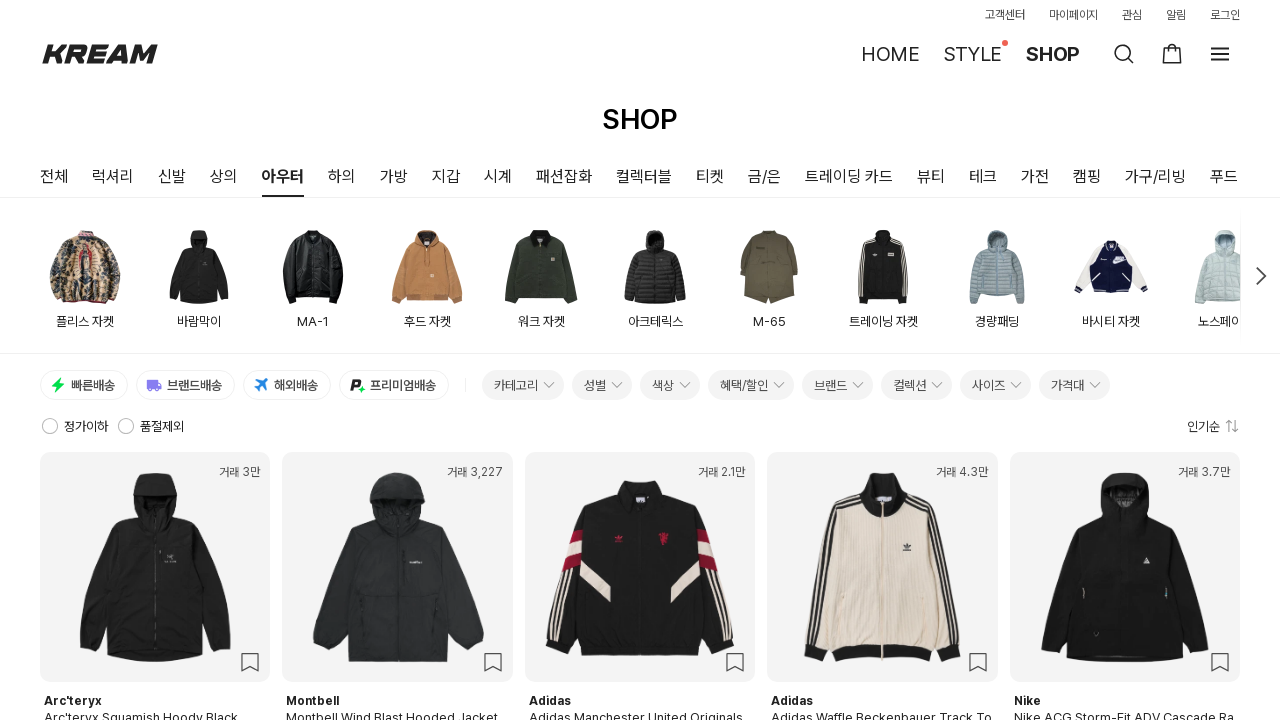

Product cards verified visible (scroll iteration 1)
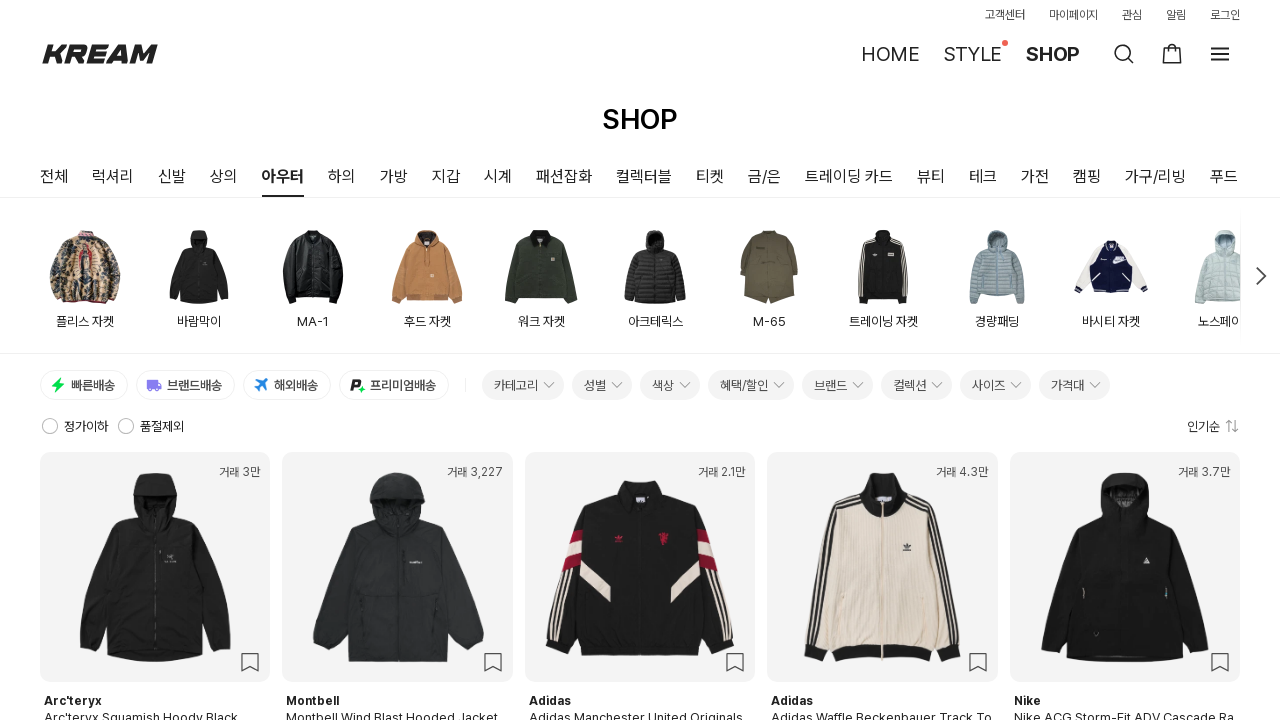

Scrolled to bottom of page to trigger lazy loading (iteration 1)
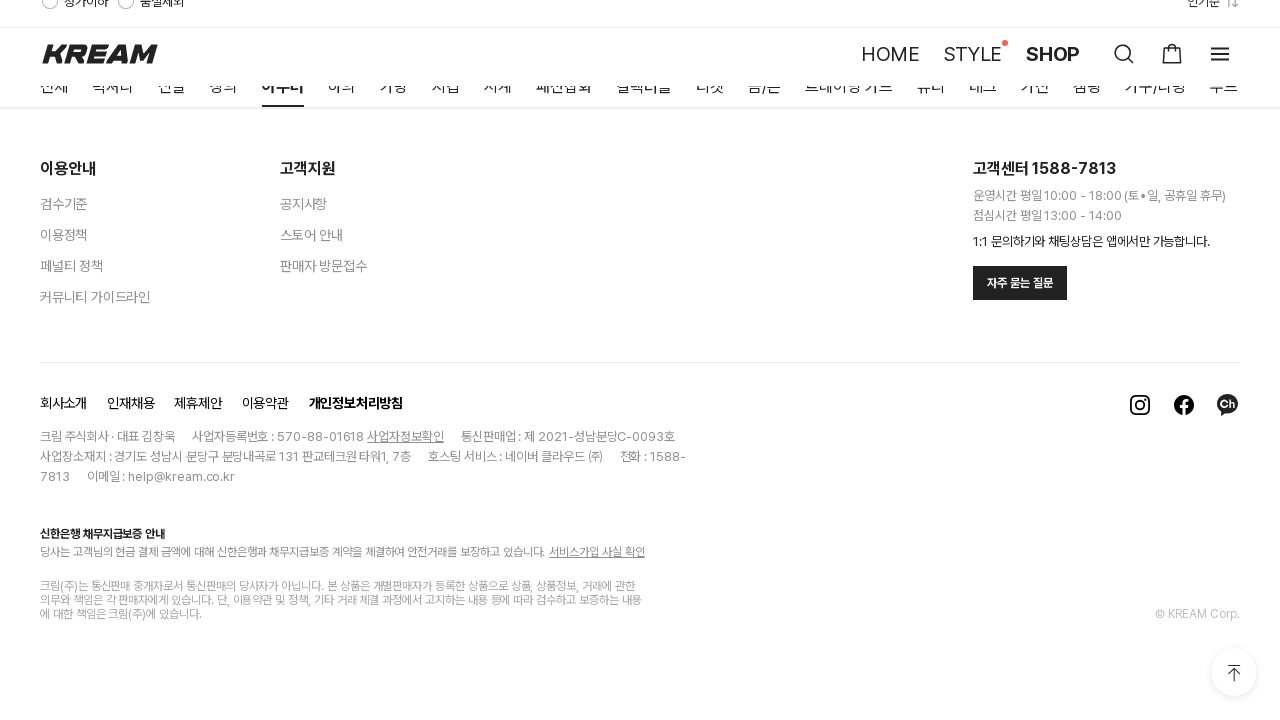

Waited 2 seconds for new product content to load dynamically (iteration 1)
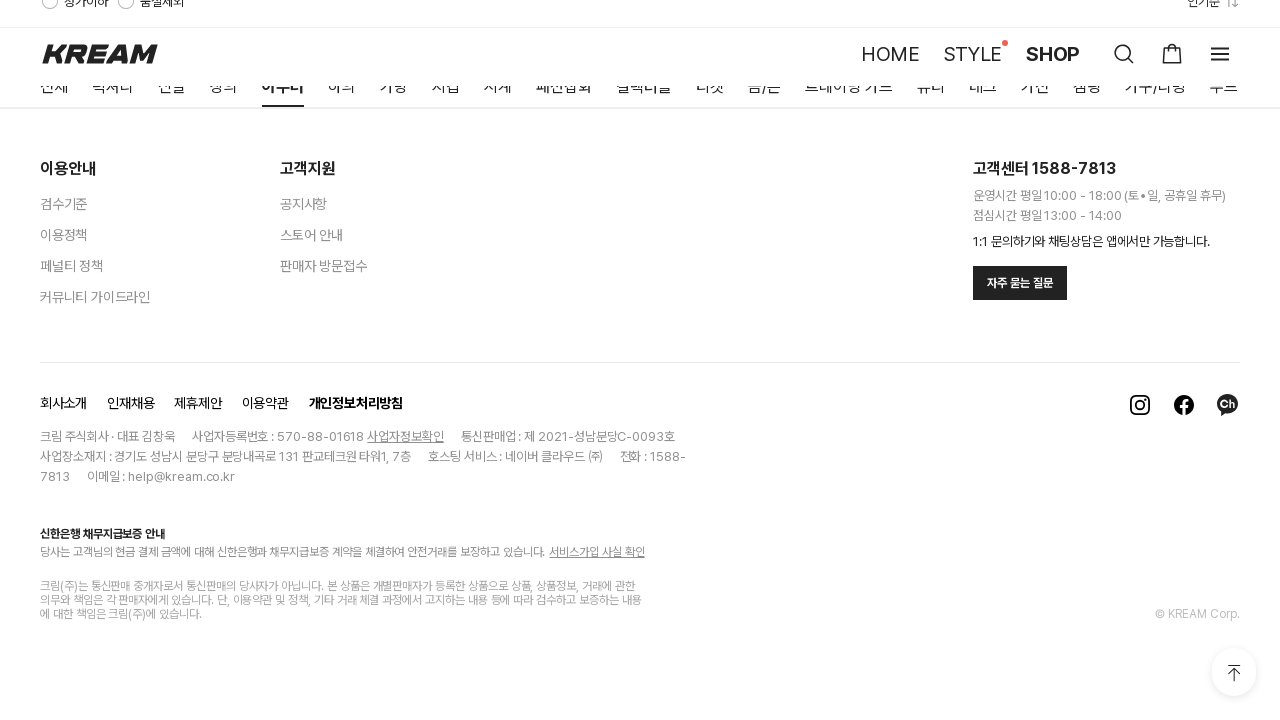

Product cards verified visible (scroll iteration 2)
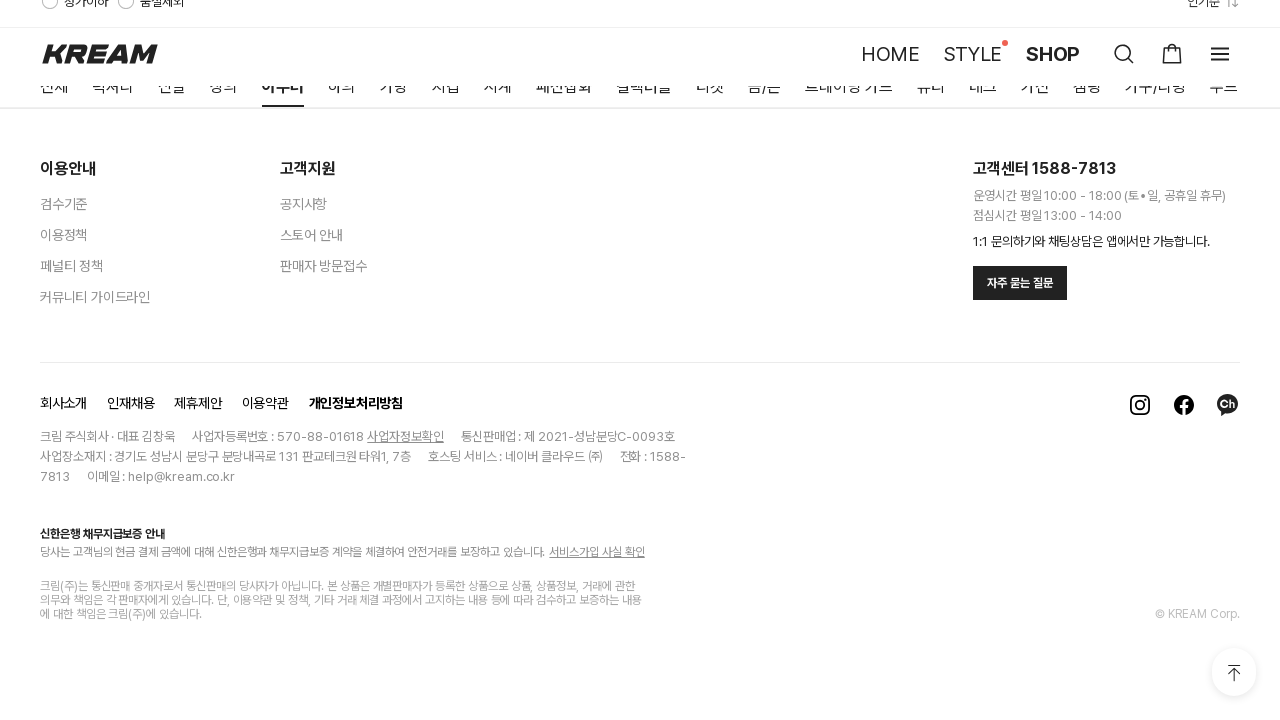

Scrolled to bottom of page to trigger lazy loading (iteration 2)
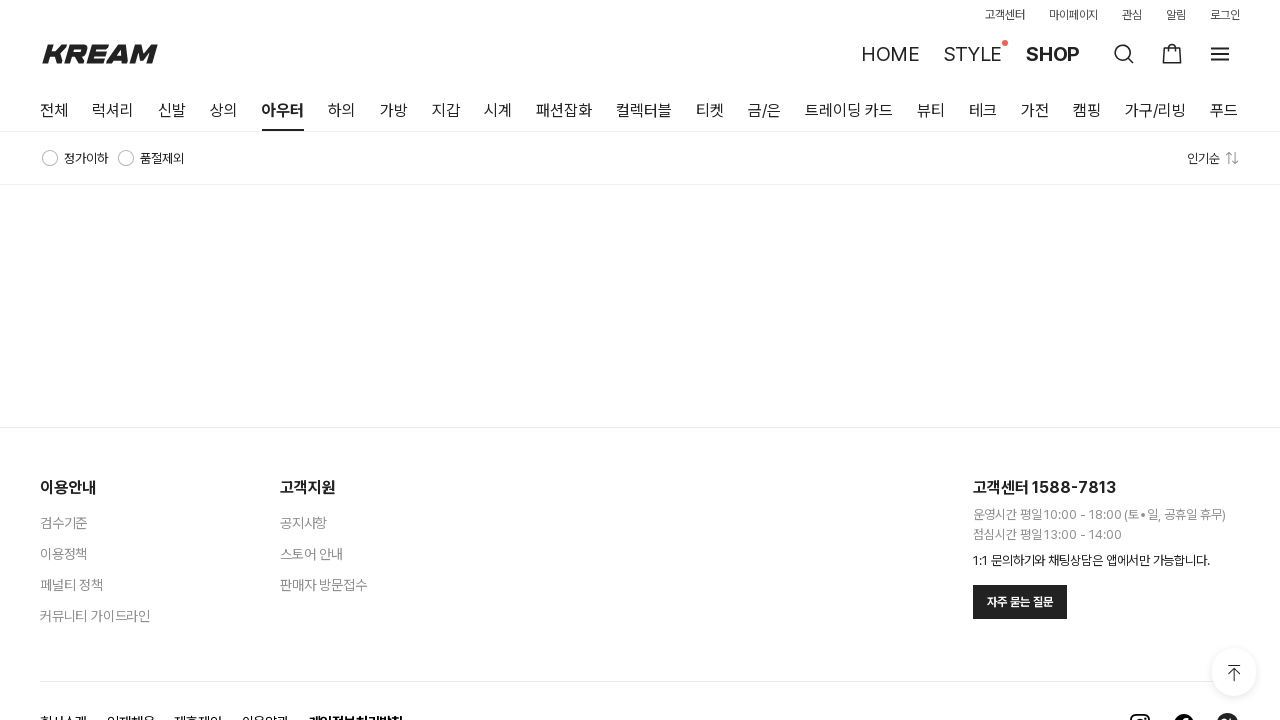

Waited 2 seconds for new product content to load dynamically (iteration 2)
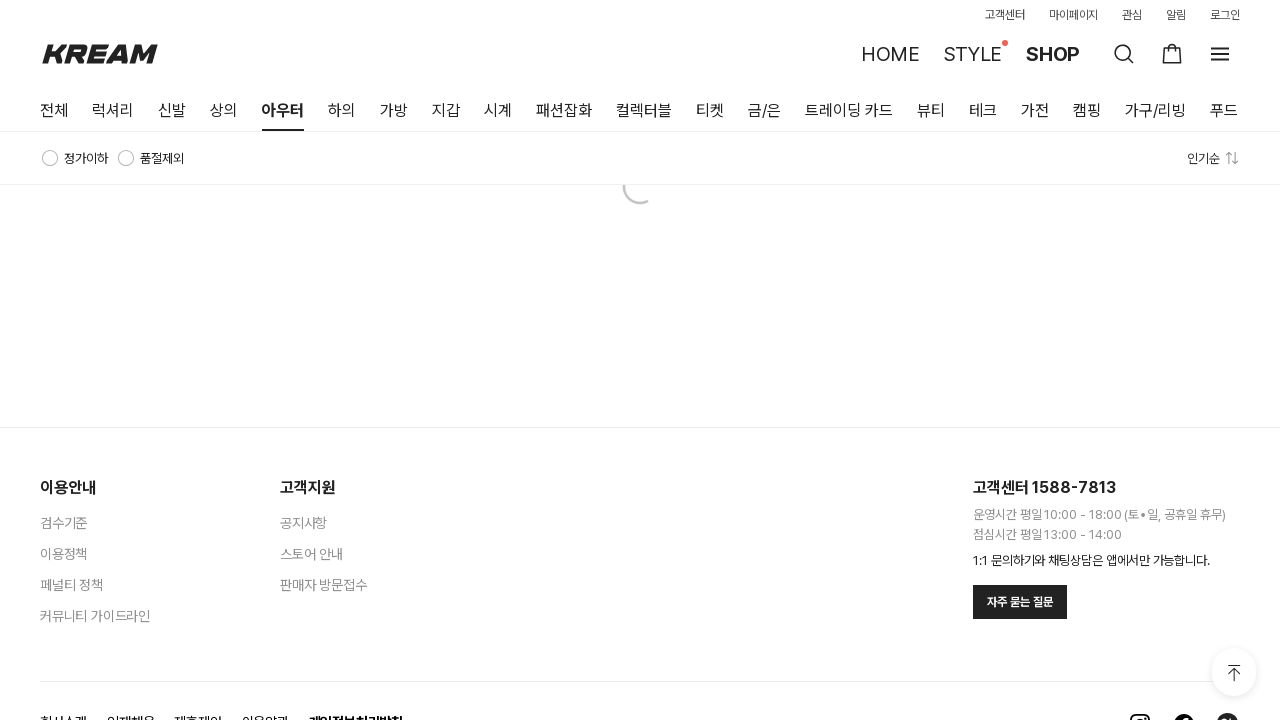

Product cards verified visible (scroll iteration 3)
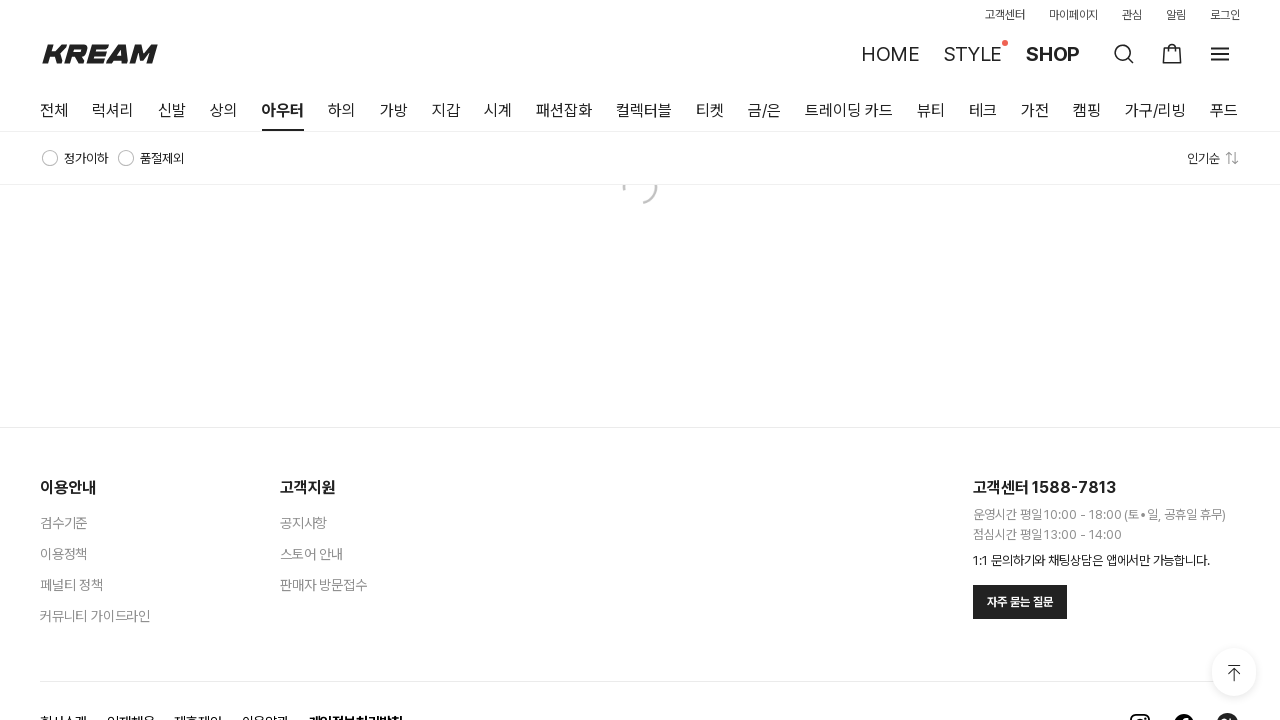

Scrolled to bottom of page to trigger lazy loading (iteration 3)
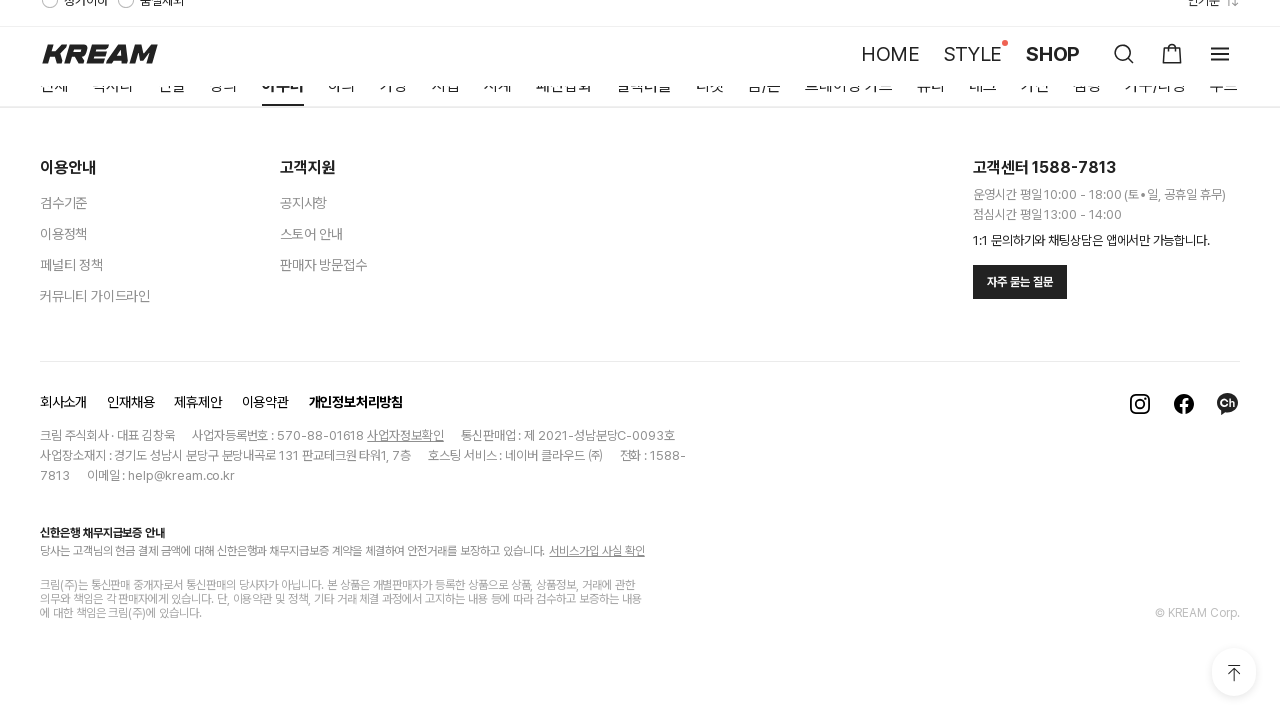

Waited 2 seconds for new product content to load dynamically (iteration 3)
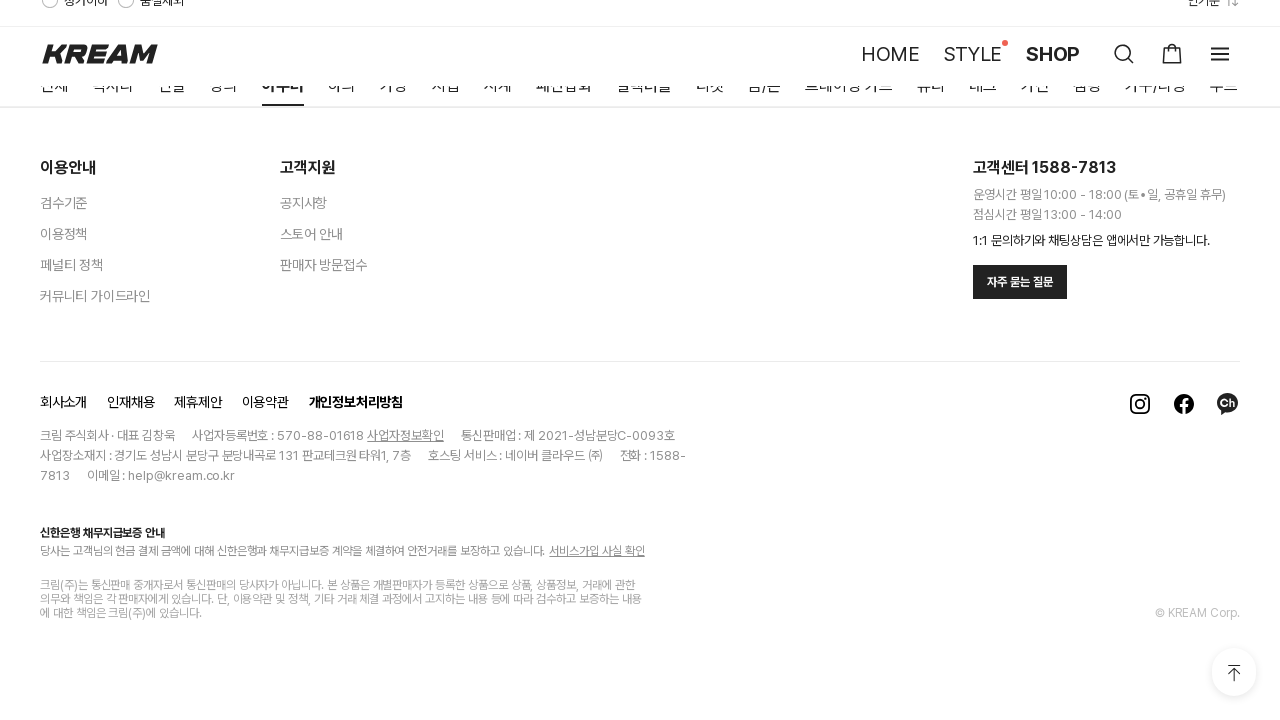

Product cards verified visible (scroll iteration 4)
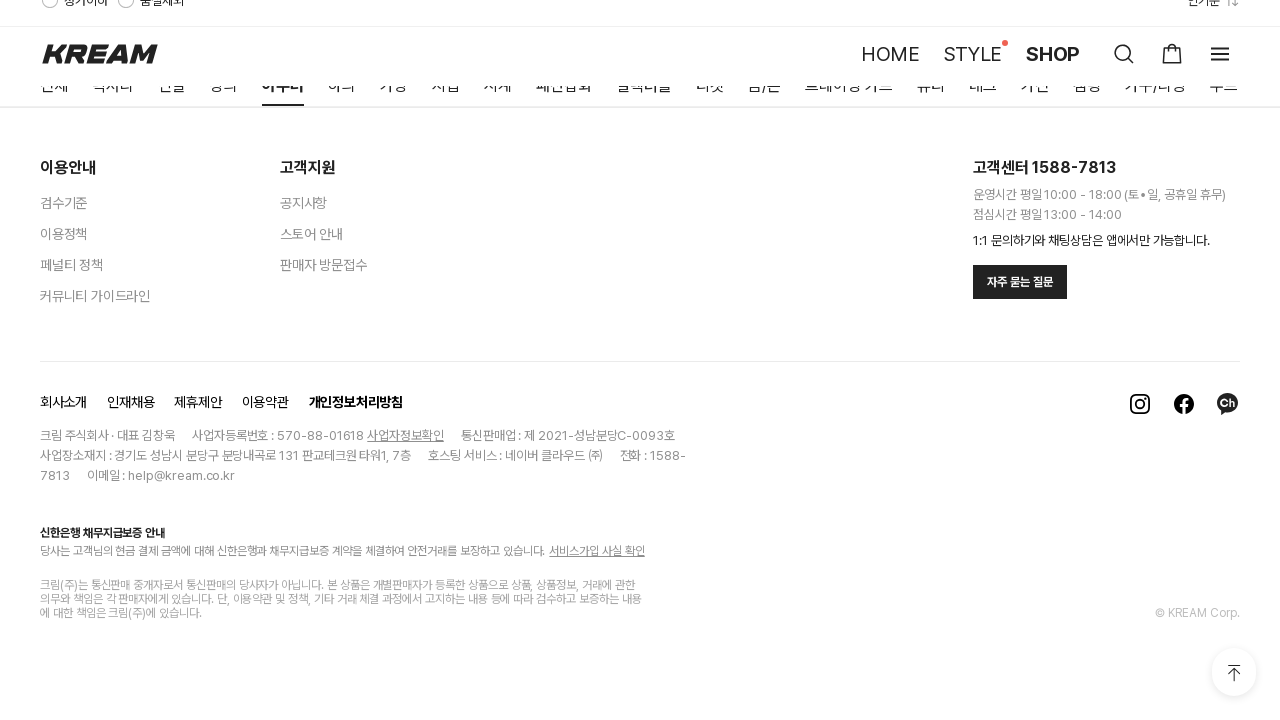

Scrolled to bottom of page to trigger lazy loading (iteration 4)
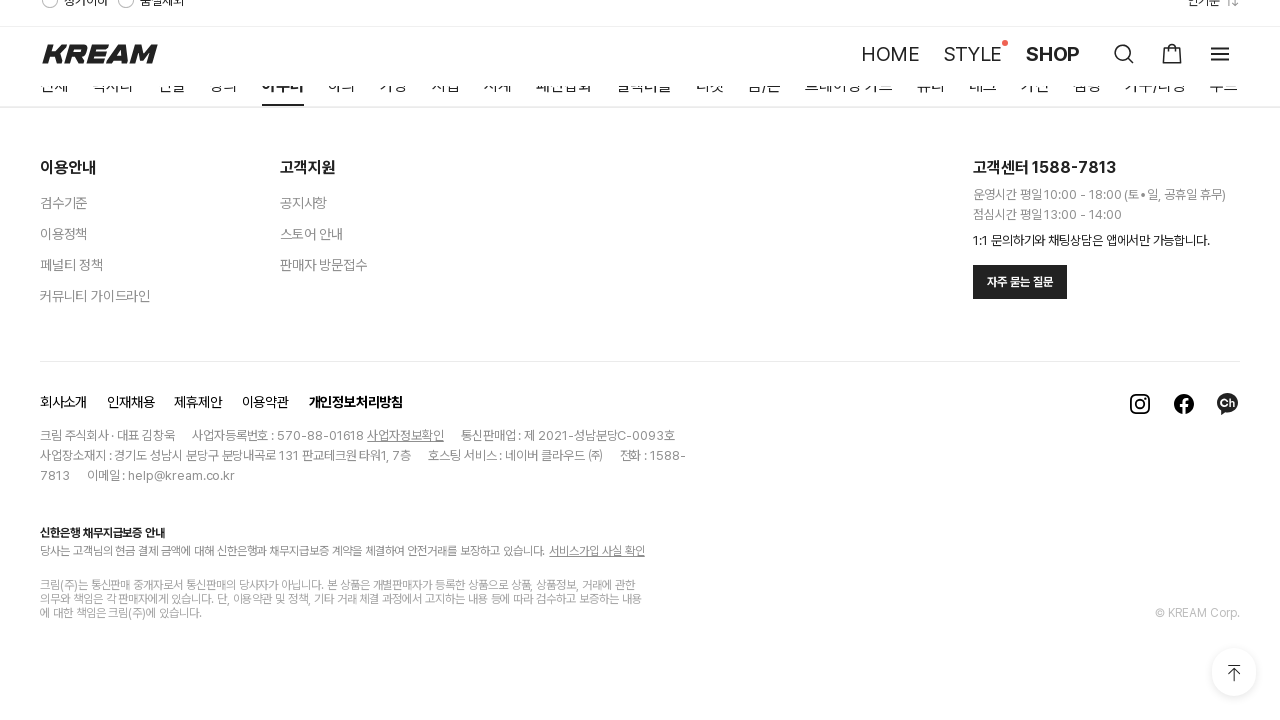

Waited 2 seconds for new product content to load dynamically (iteration 4)
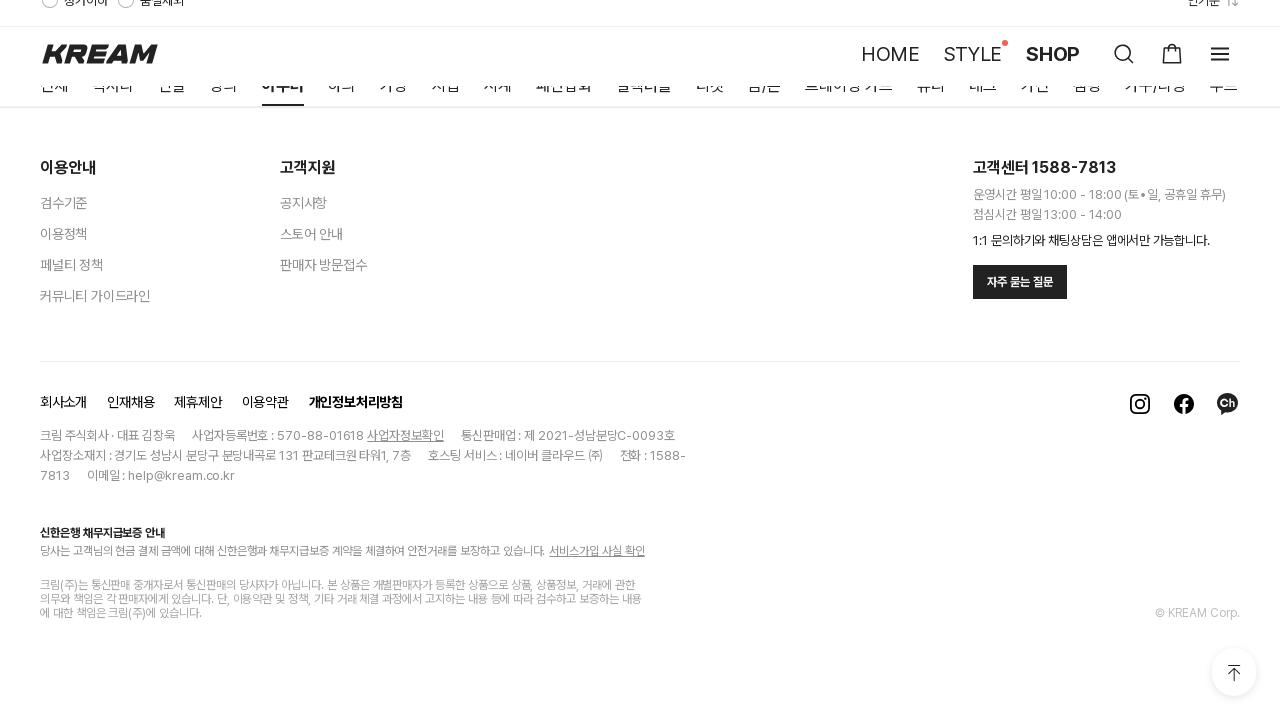

Product cards verified visible (scroll iteration 5)
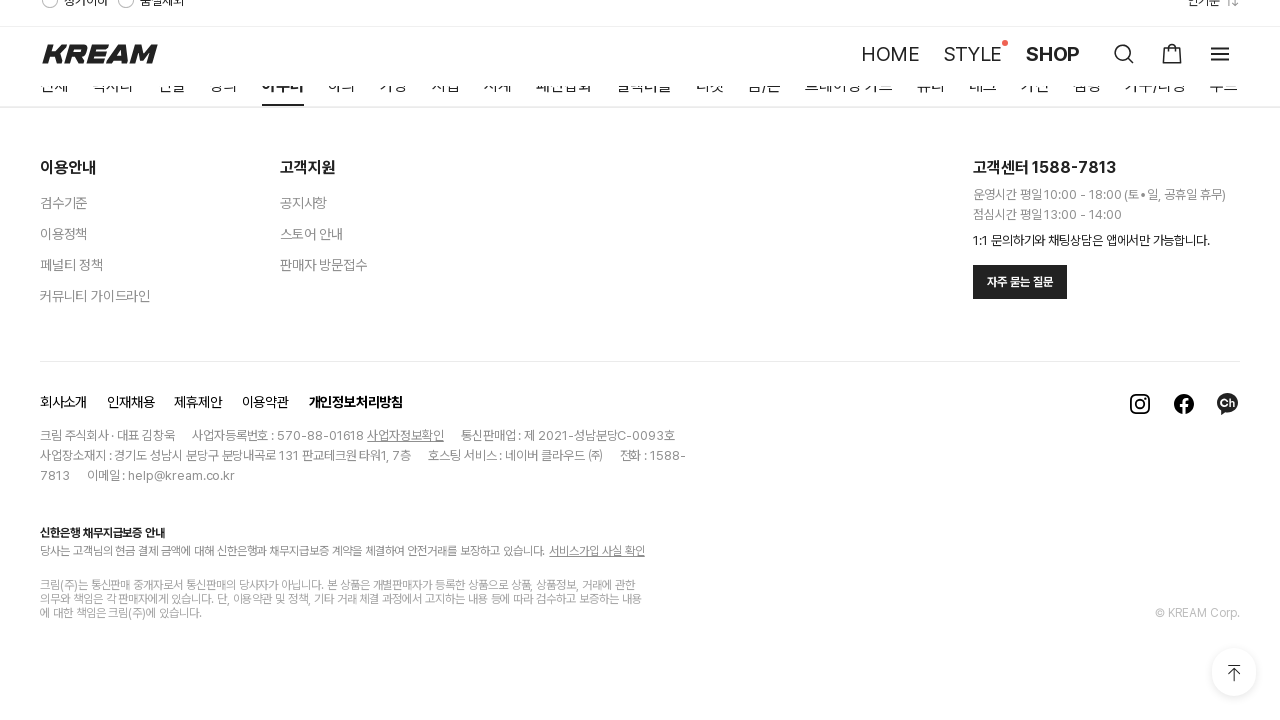

Scrolled to bottom of page to trigger lazy loading (iteration 5)
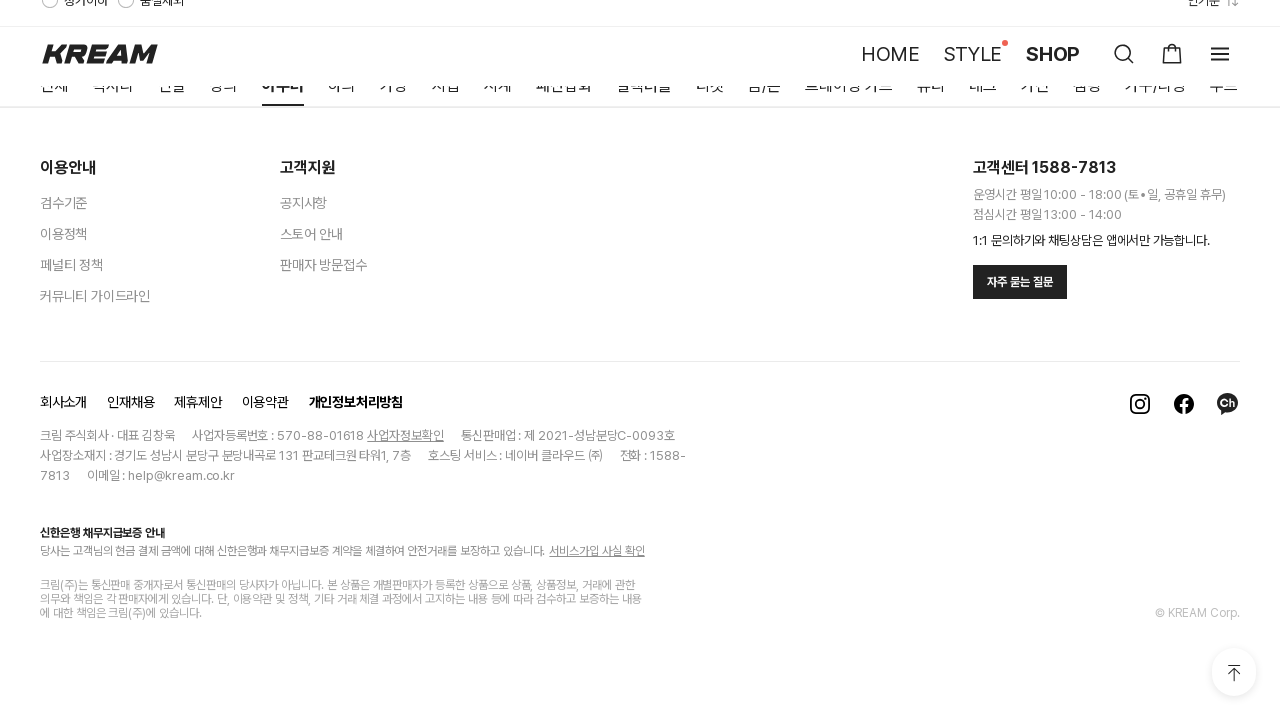

Waited 2 seconds for new product content to load dynamically (iteration 5)
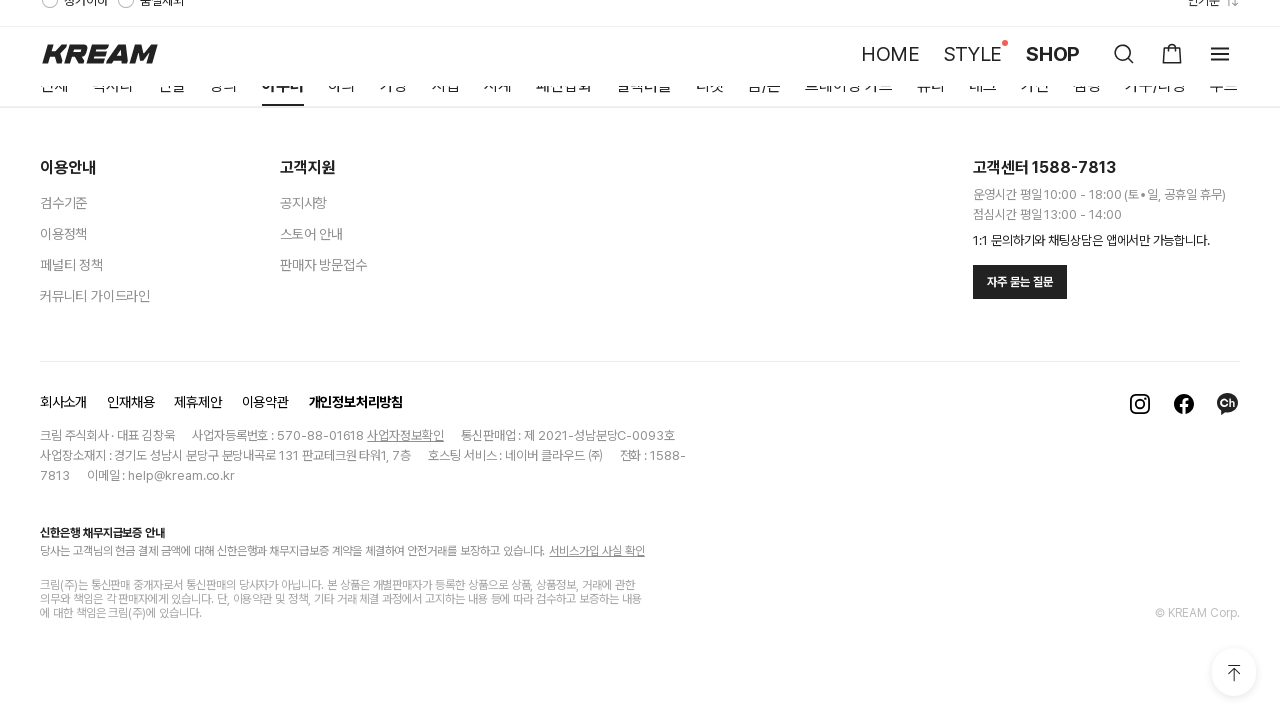

Product cards verified visible (scroll iteration 6)
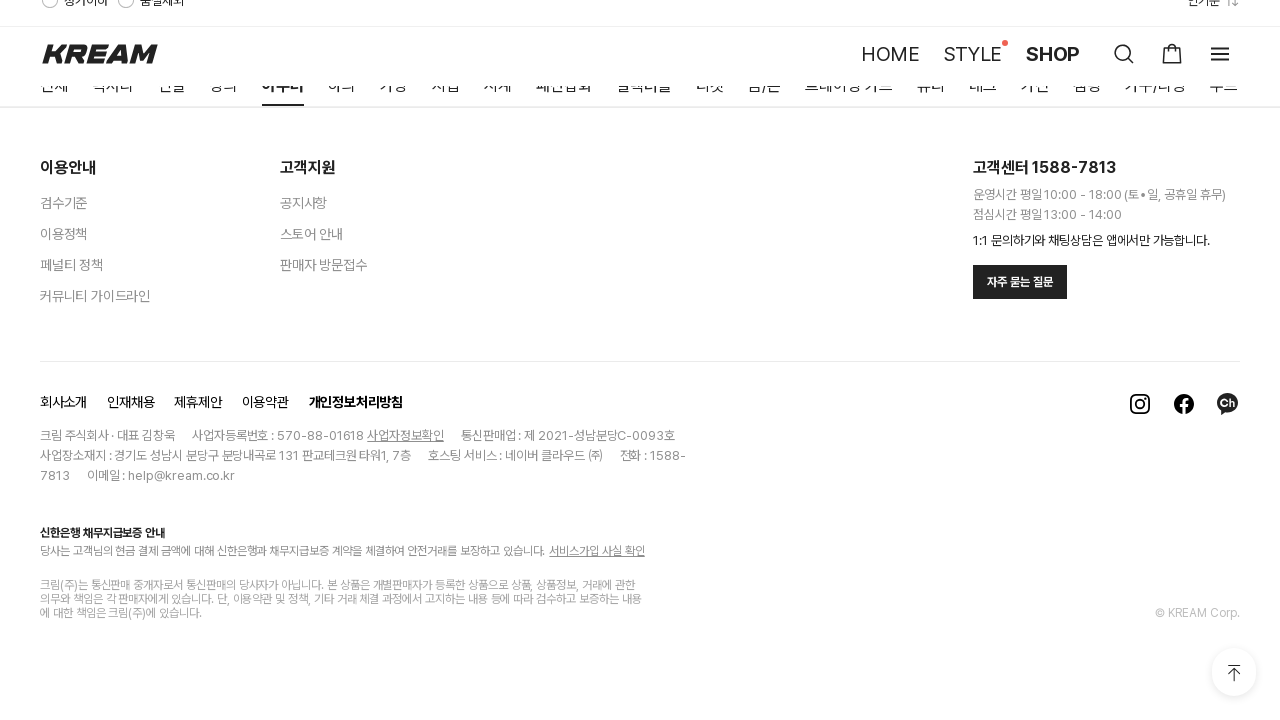

Scrolled to bottom of page to trigger lazy loading (iteration 6)
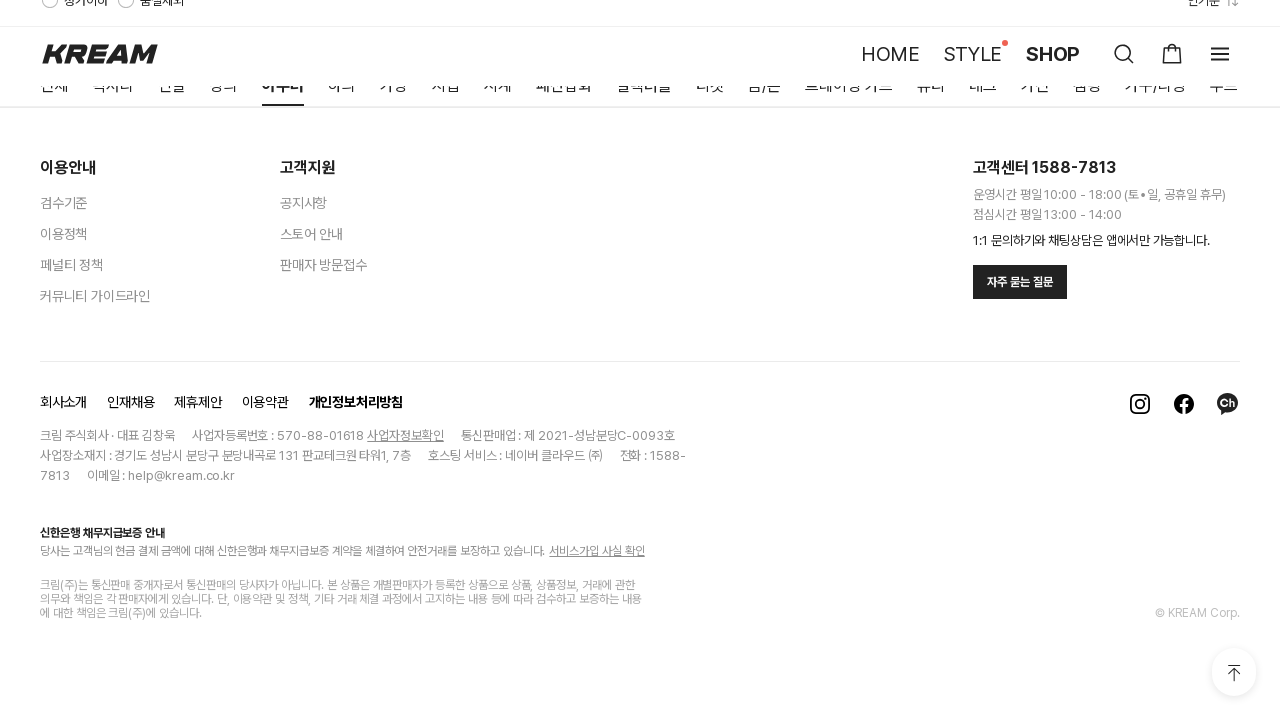

Waited 2 seconds for new product content to load dynamically (iteration 6)
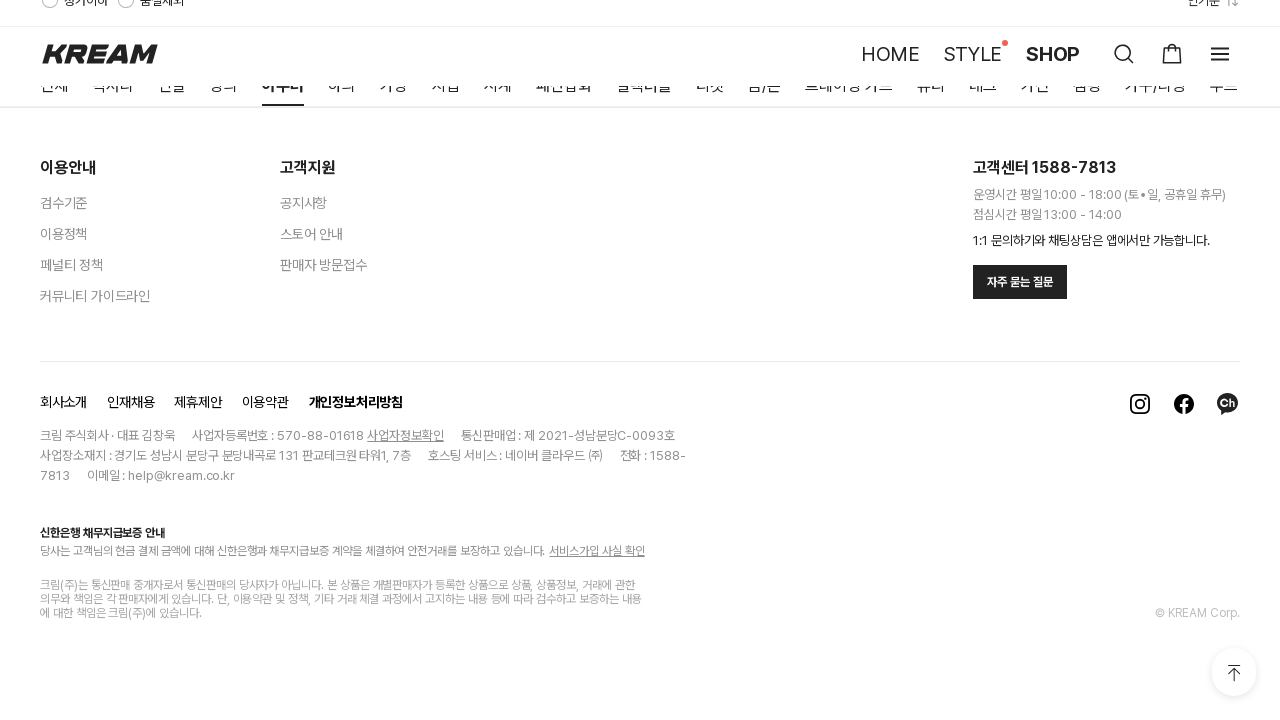

Product cards verified visible (scroll iteration 7)
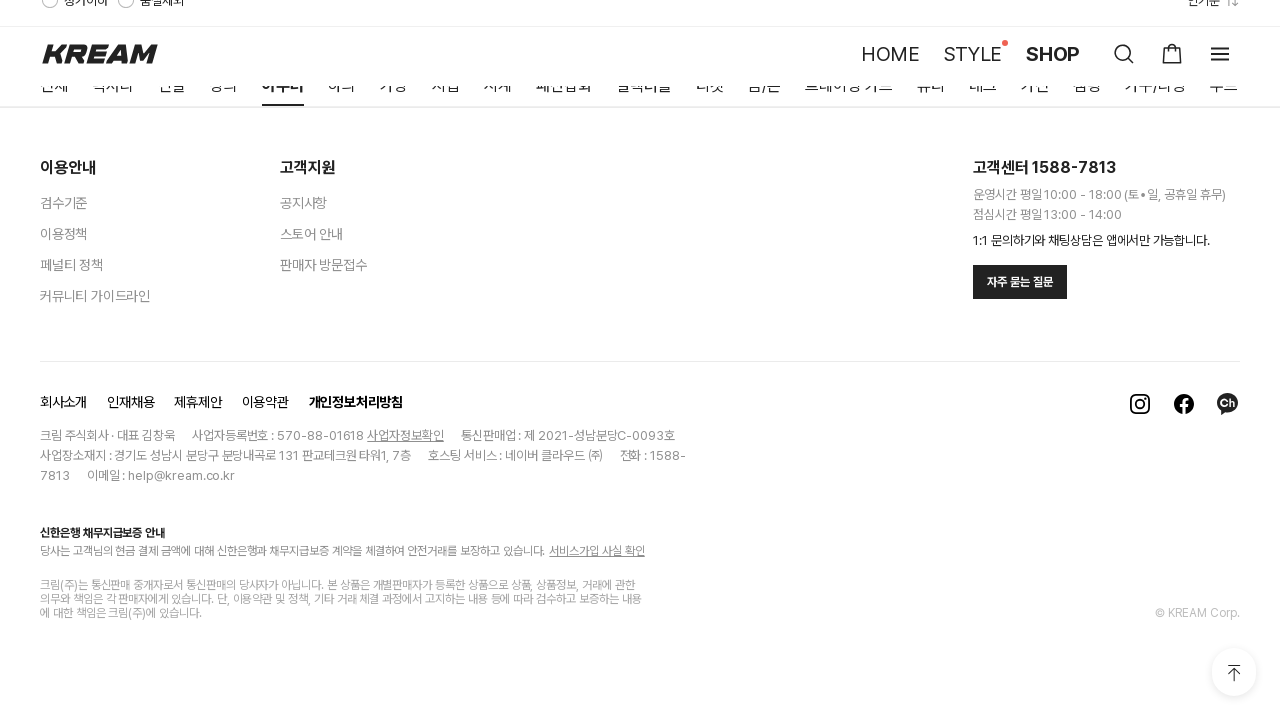

Scrolled to bottom of page to trigger lazy loading (iteration 7)
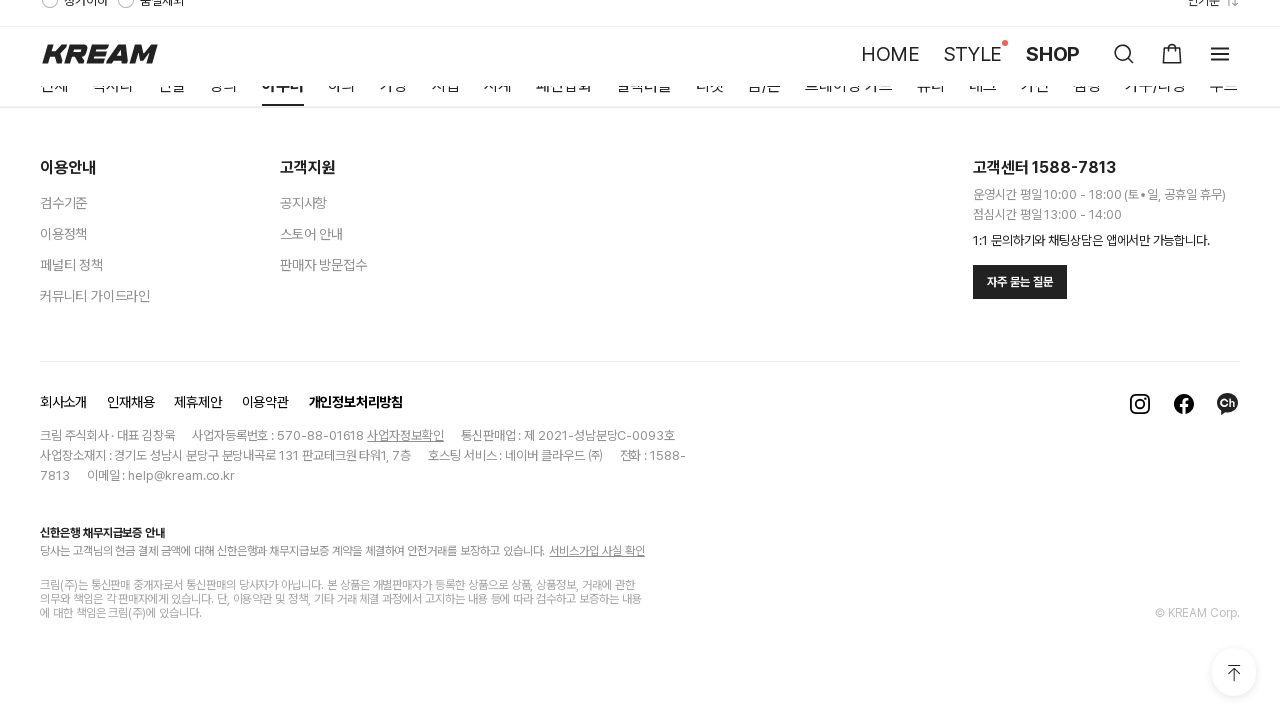

Waited 2 seconds for new product content to load dynamically (iteration 7)
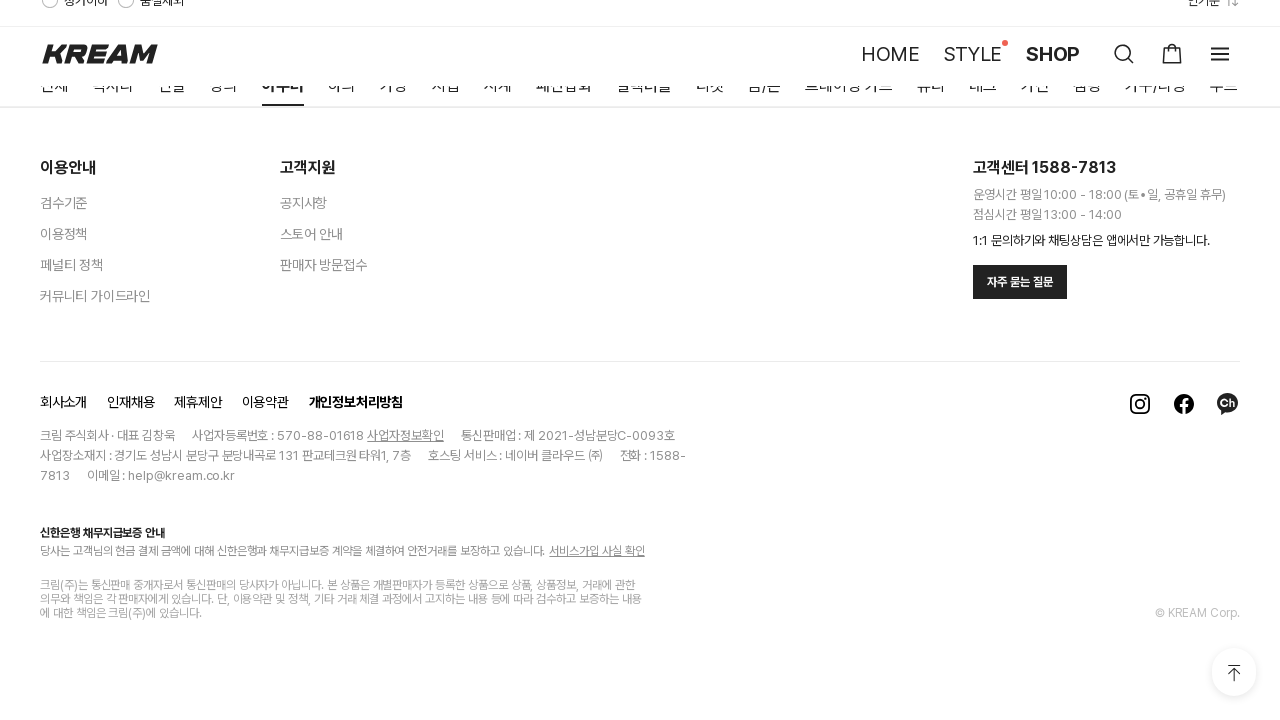

Product cards verified visible (scroll iteration 8)
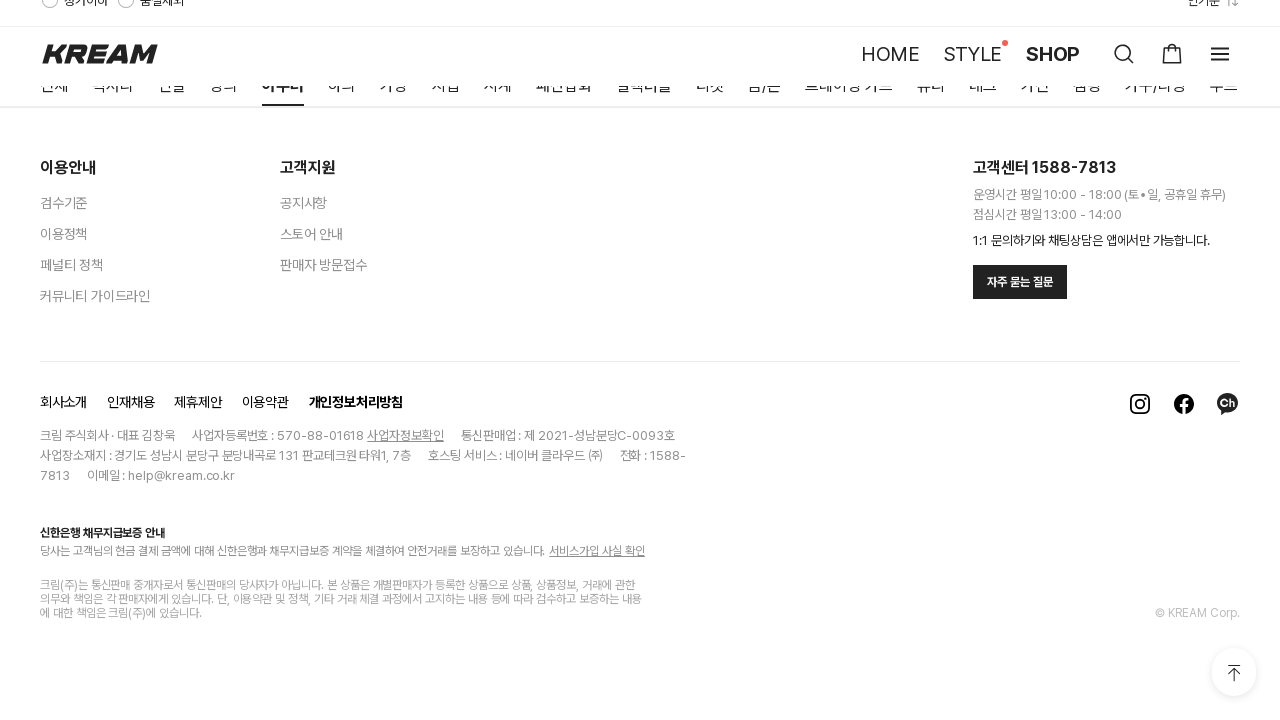

Scrolled to bottom of page to trigger lazy loading (iteration 8)
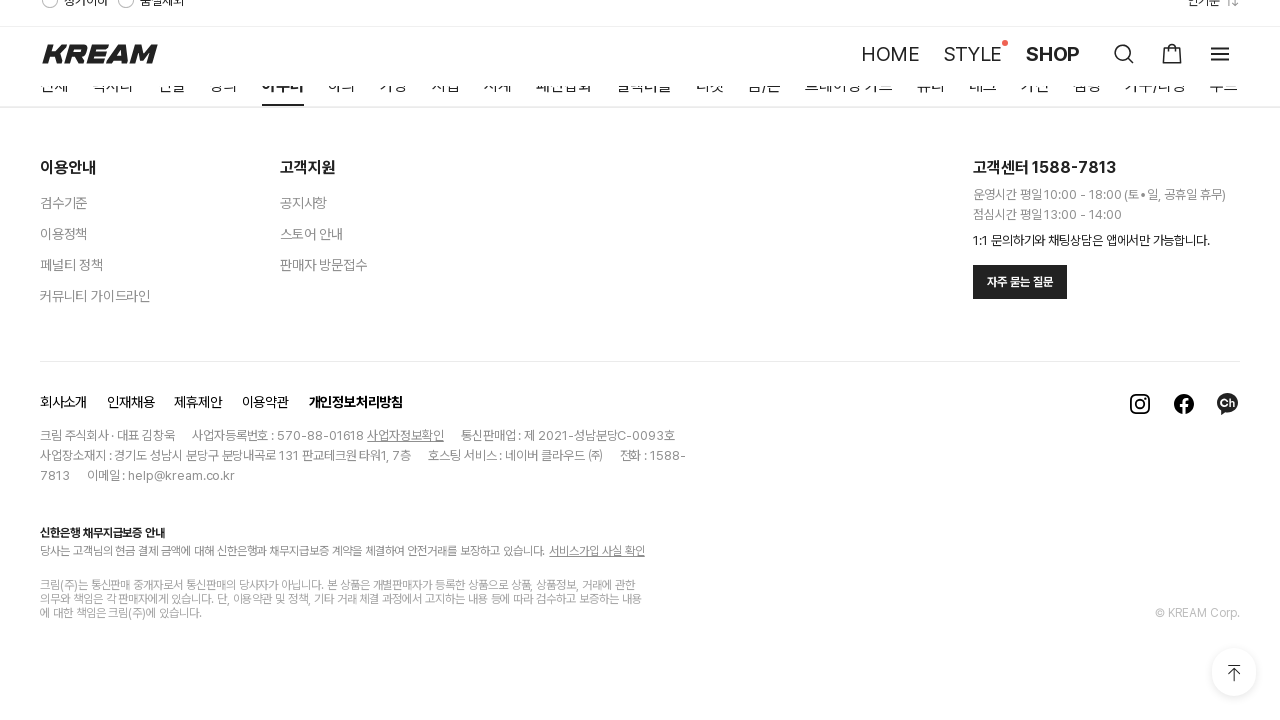

Waited 2 seconds for new product content to load dynamically (iteration 8)
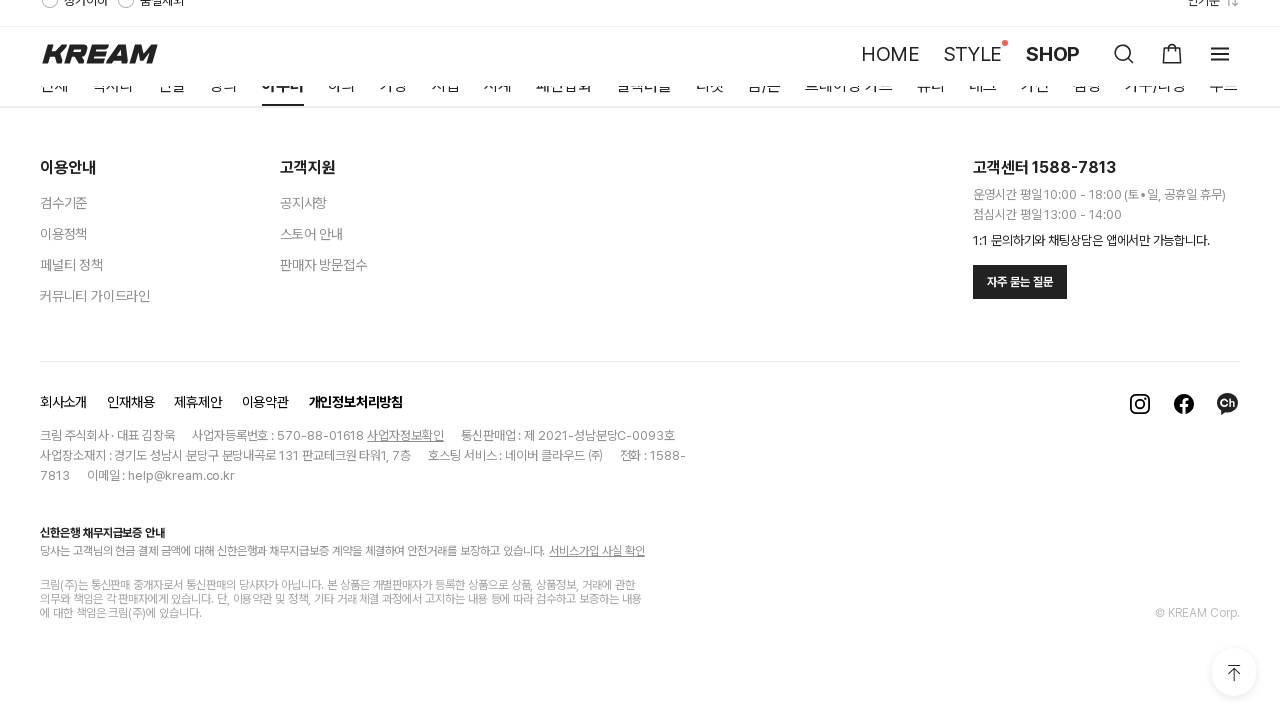

Product cards verified visible (scroll iteration 9)
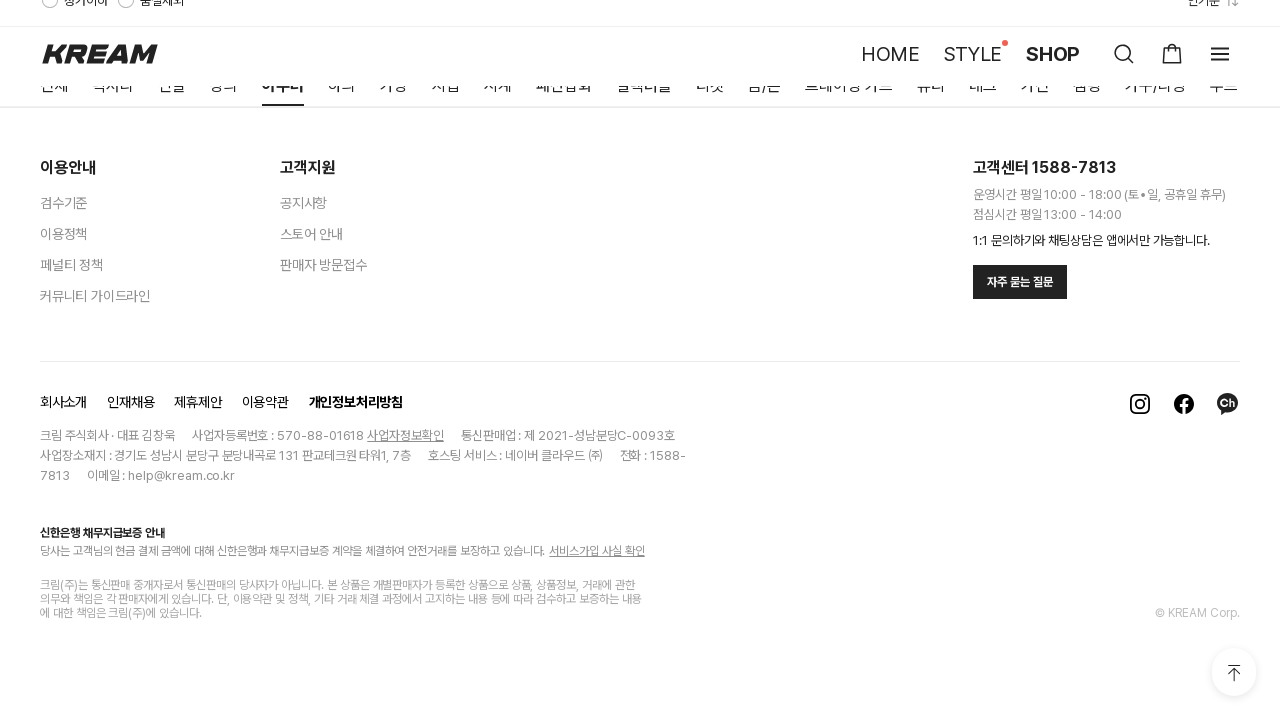

Scrolled to bottom of page to trigger lazy loading (iteration 9)
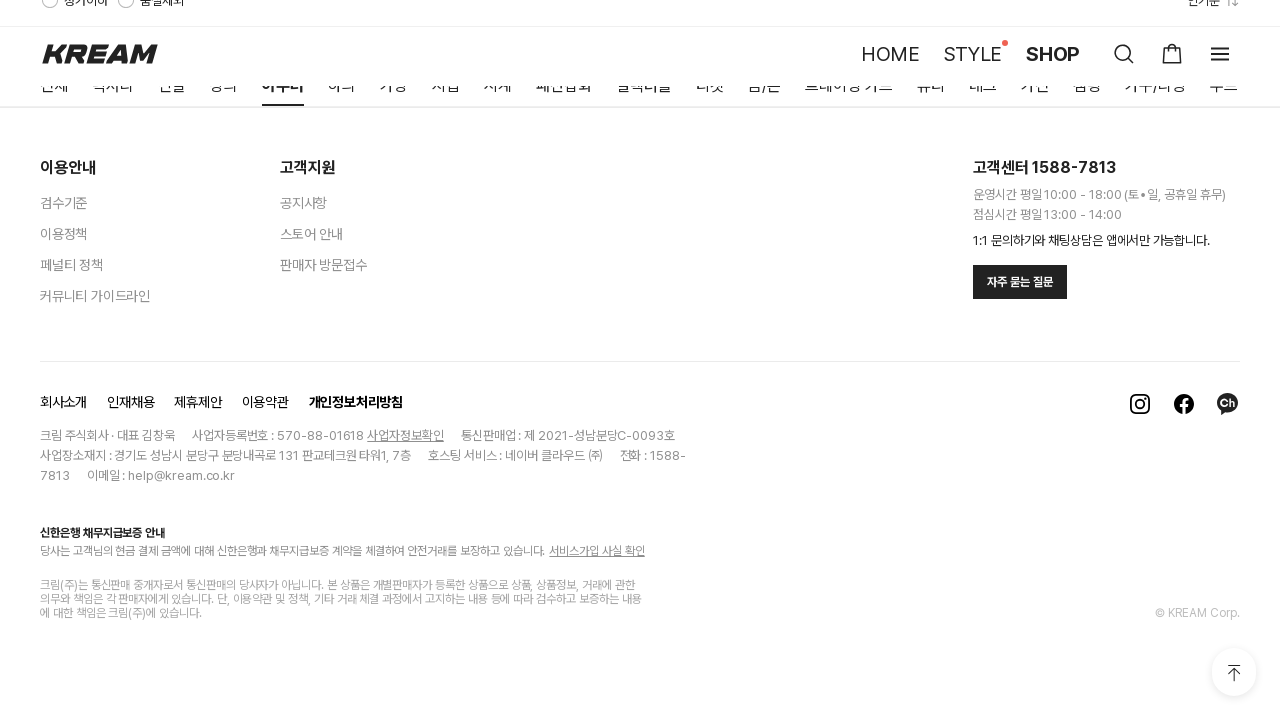

Waited 2 seconds for new product content to load dynamically (iteration 9)
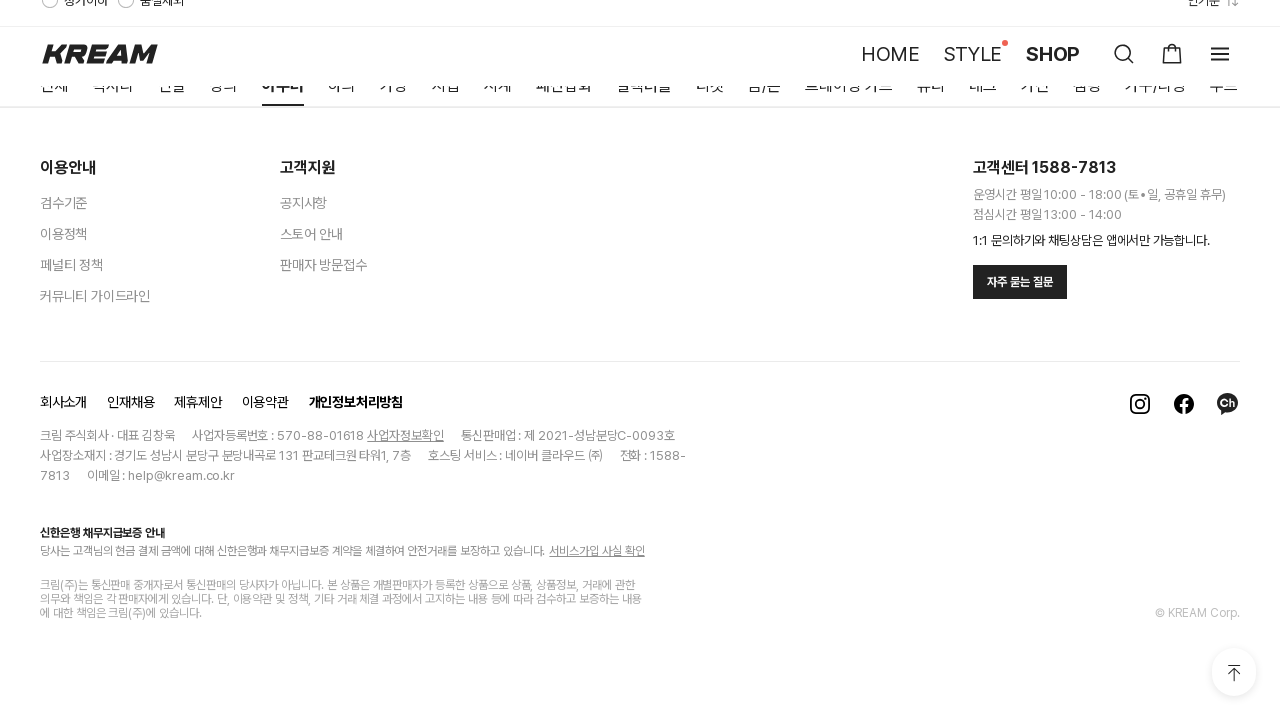

Product cards verified visible (scroll iteration 10)
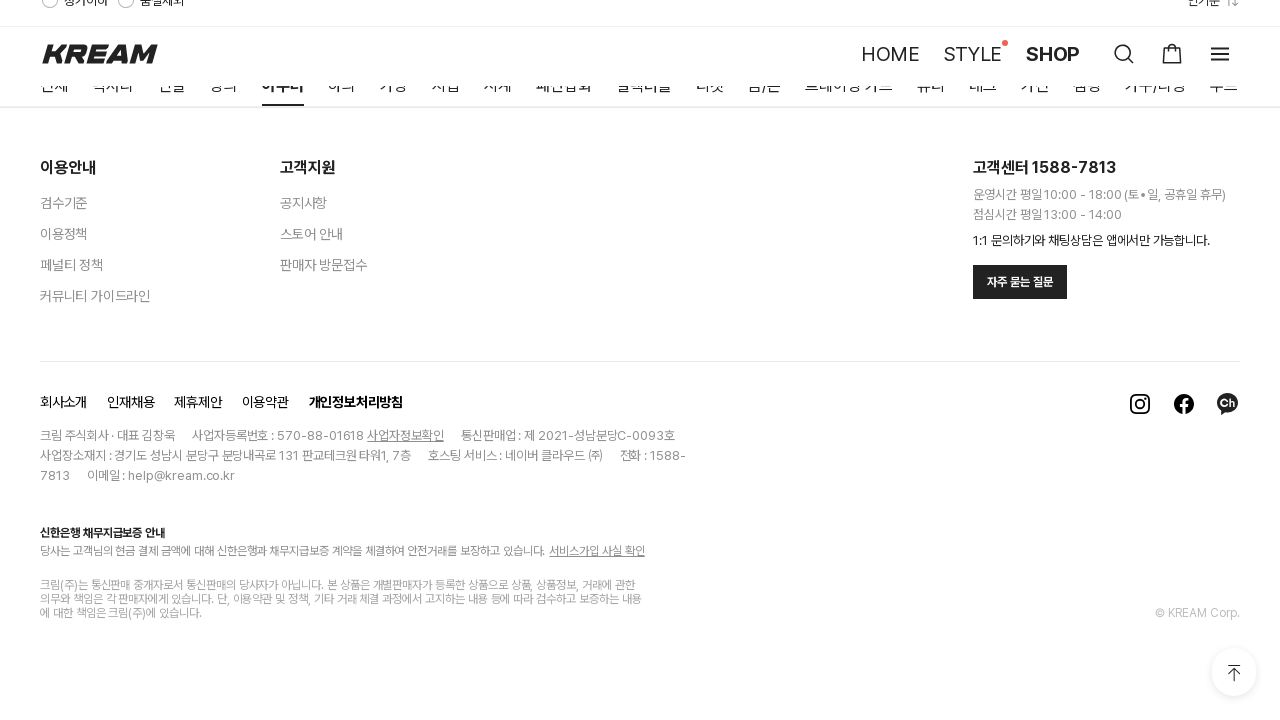

Scrolled to bottom of page to trigger lazy loading (iteration 10)
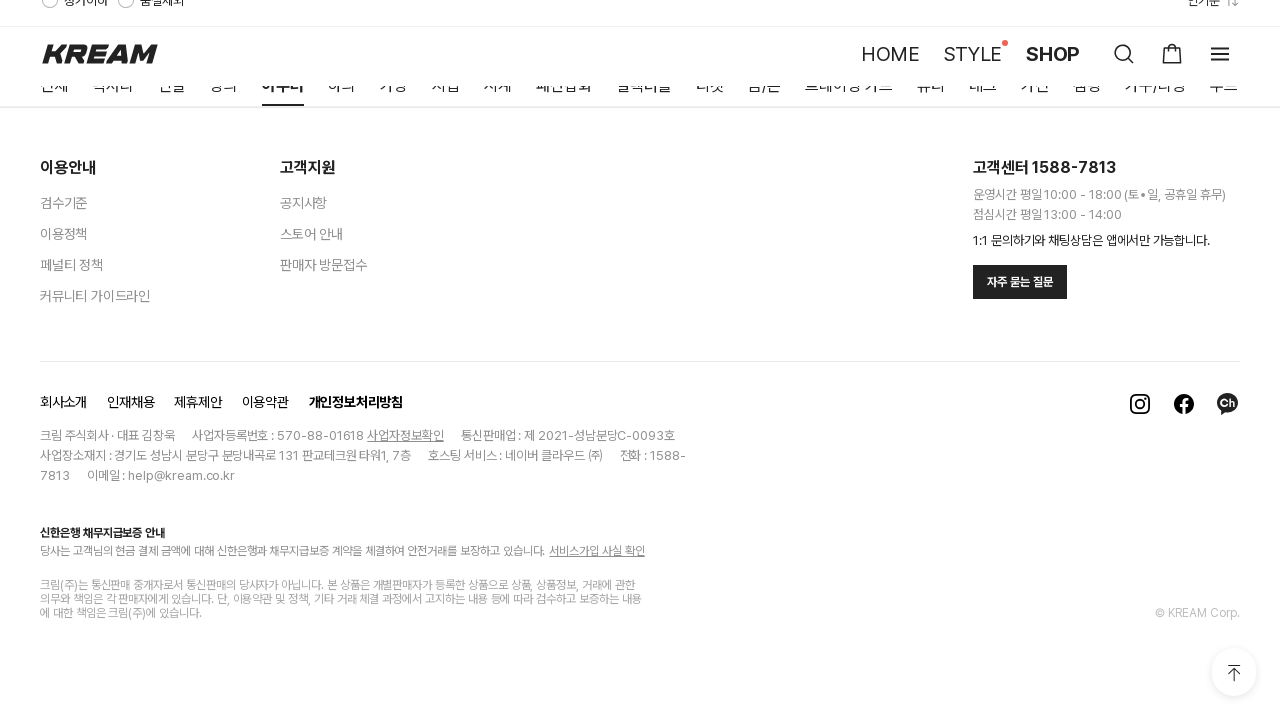

Waited 2 seconds for new product content to load dynamically (iteration 10)
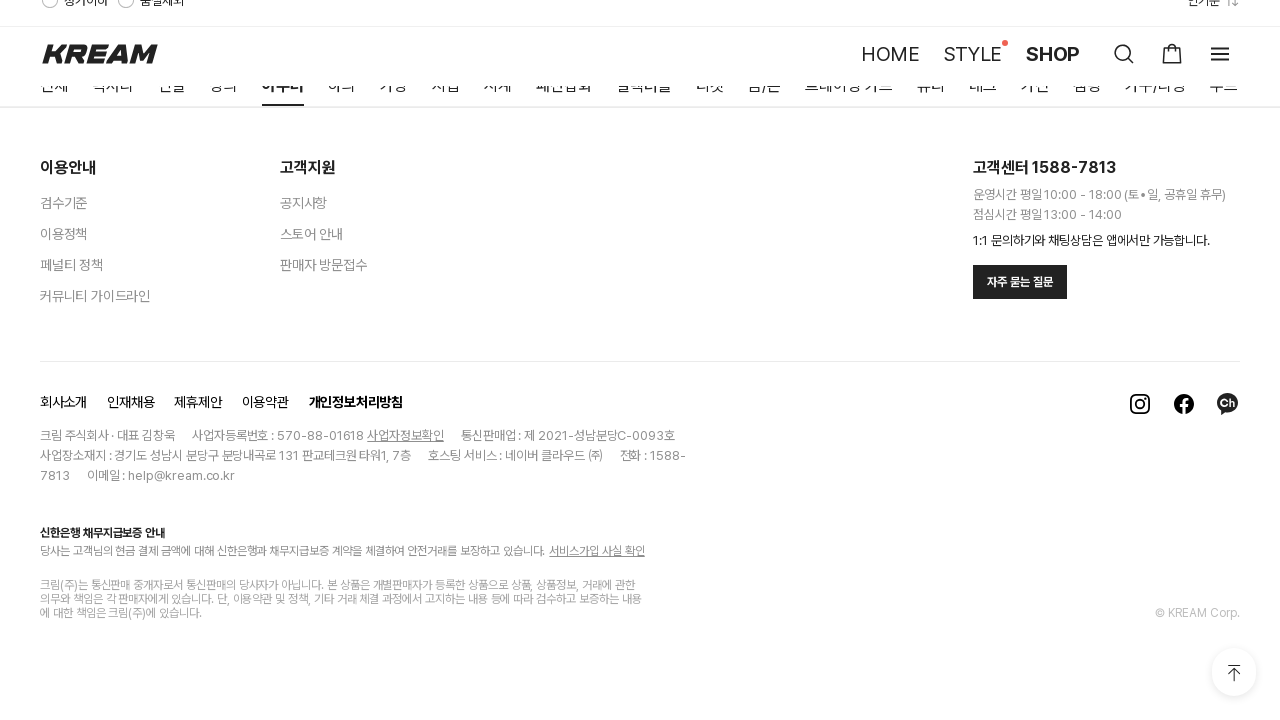

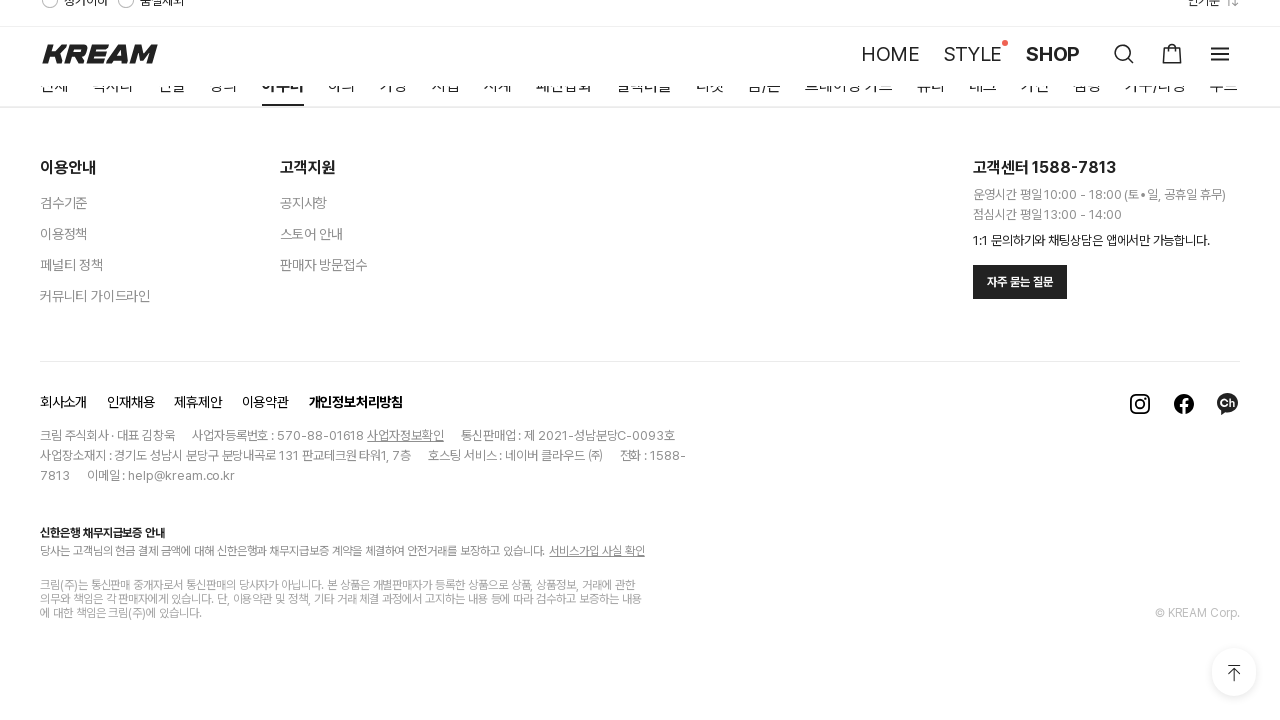